Tests adding a custom HTTP header (X-Test) to requests using Playwright's route interception, then verifies the header appears in the response from httpbin.org

Starting URL: https://httpbin.org/headers

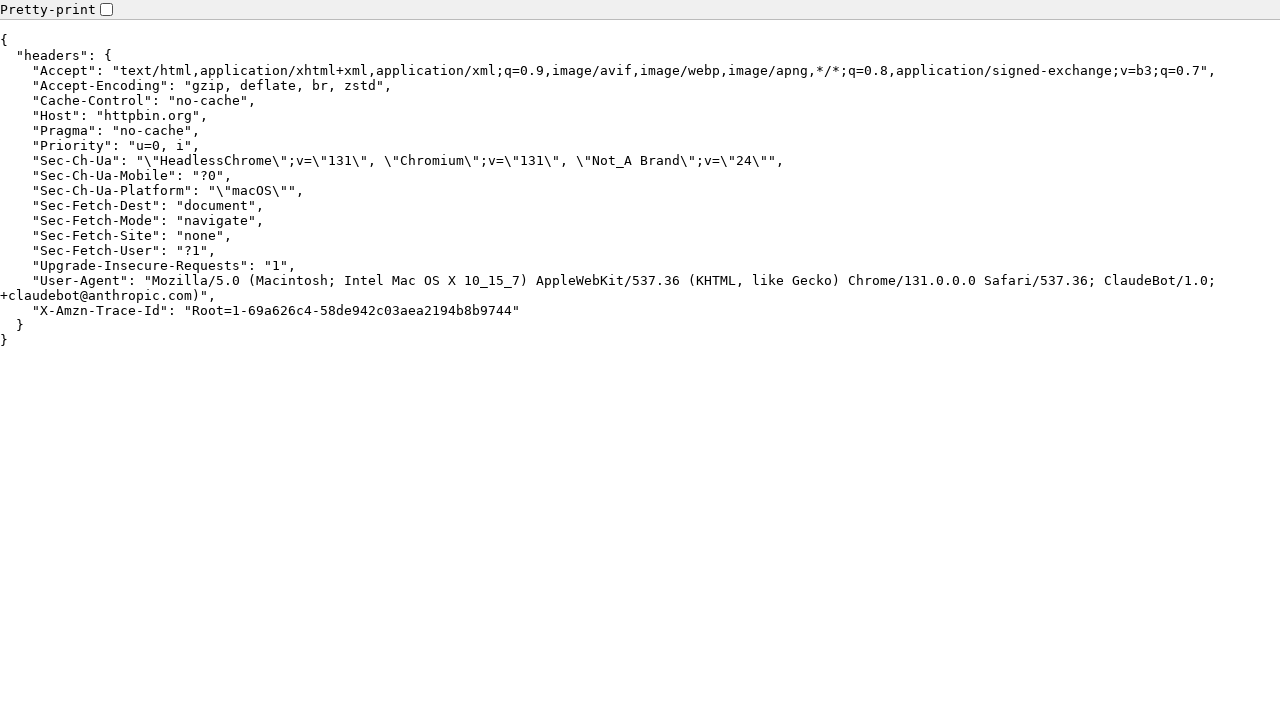

Set up route handler to intercept requests and add X-Test header
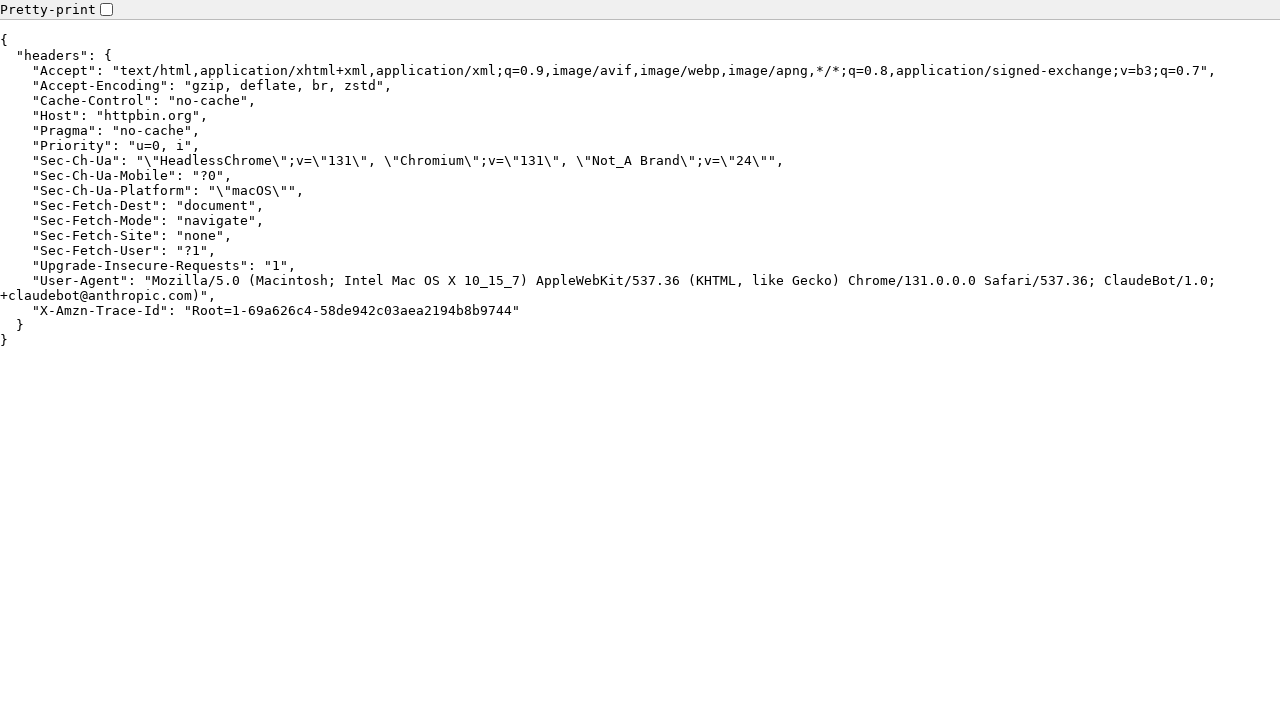

Navigated to httpbin.org/headers endpoint
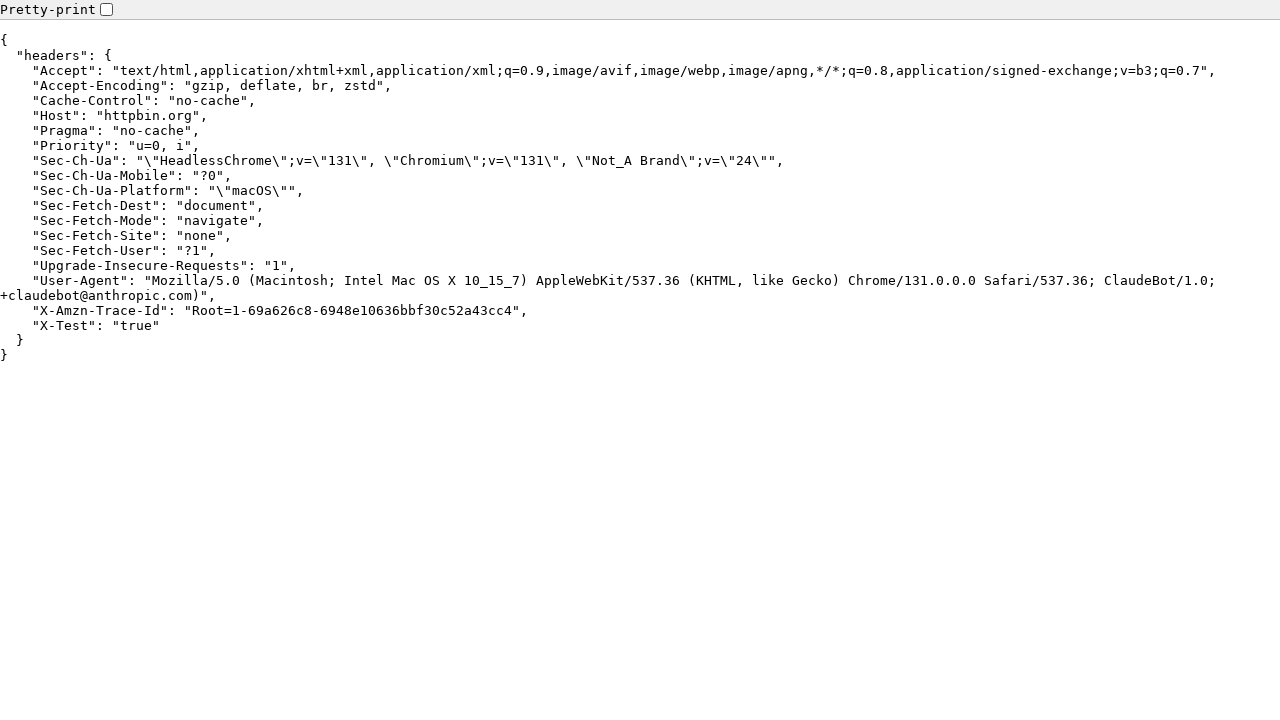

Retrieved body text to verify custom header
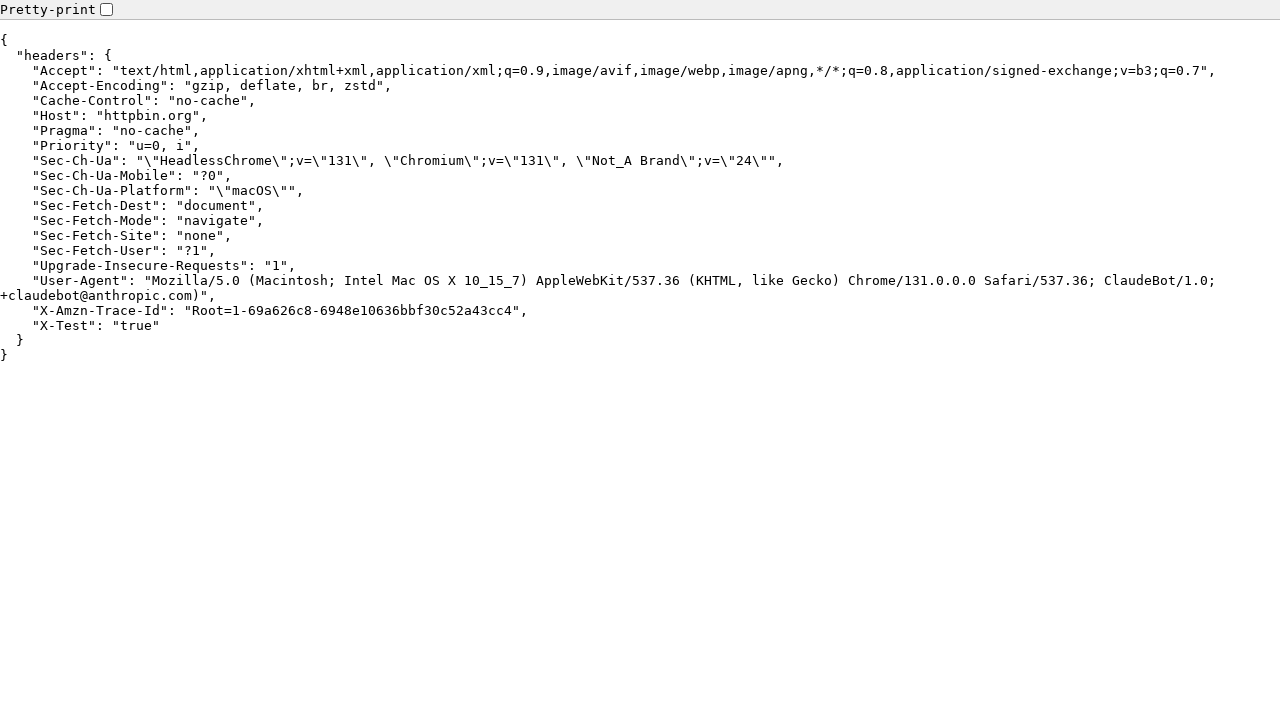

Verified X-Test custom header is present in response
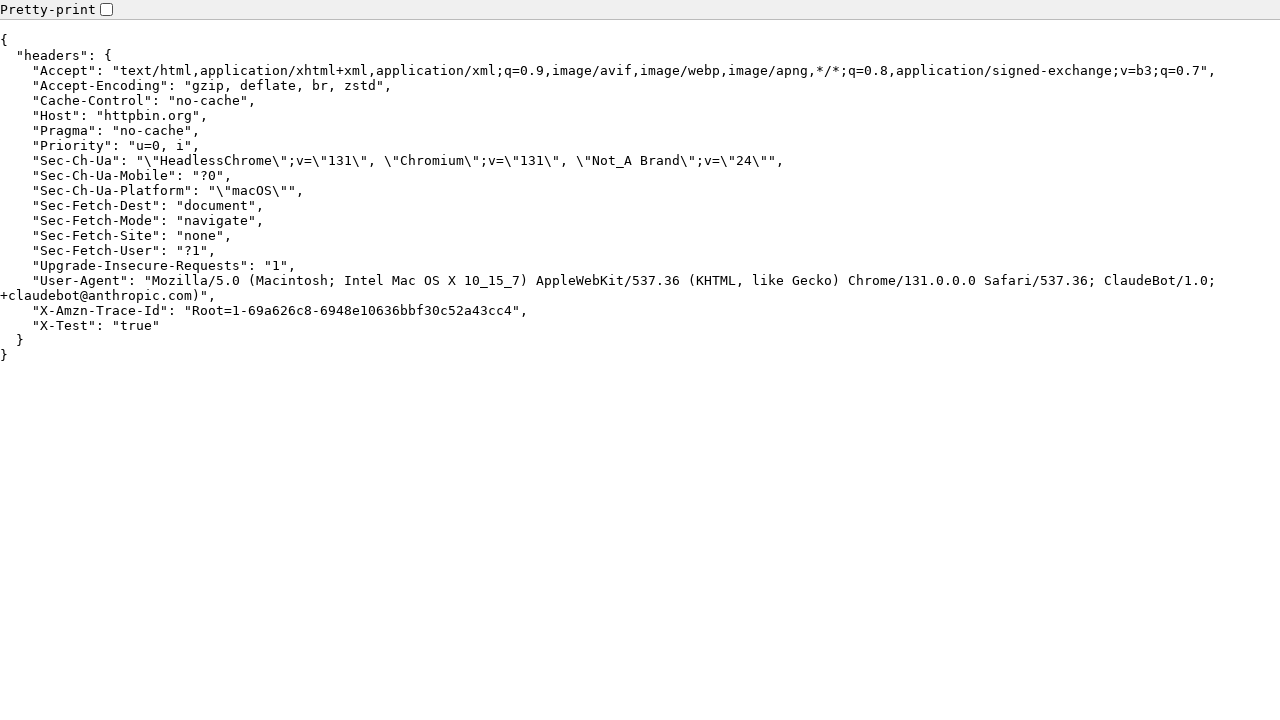

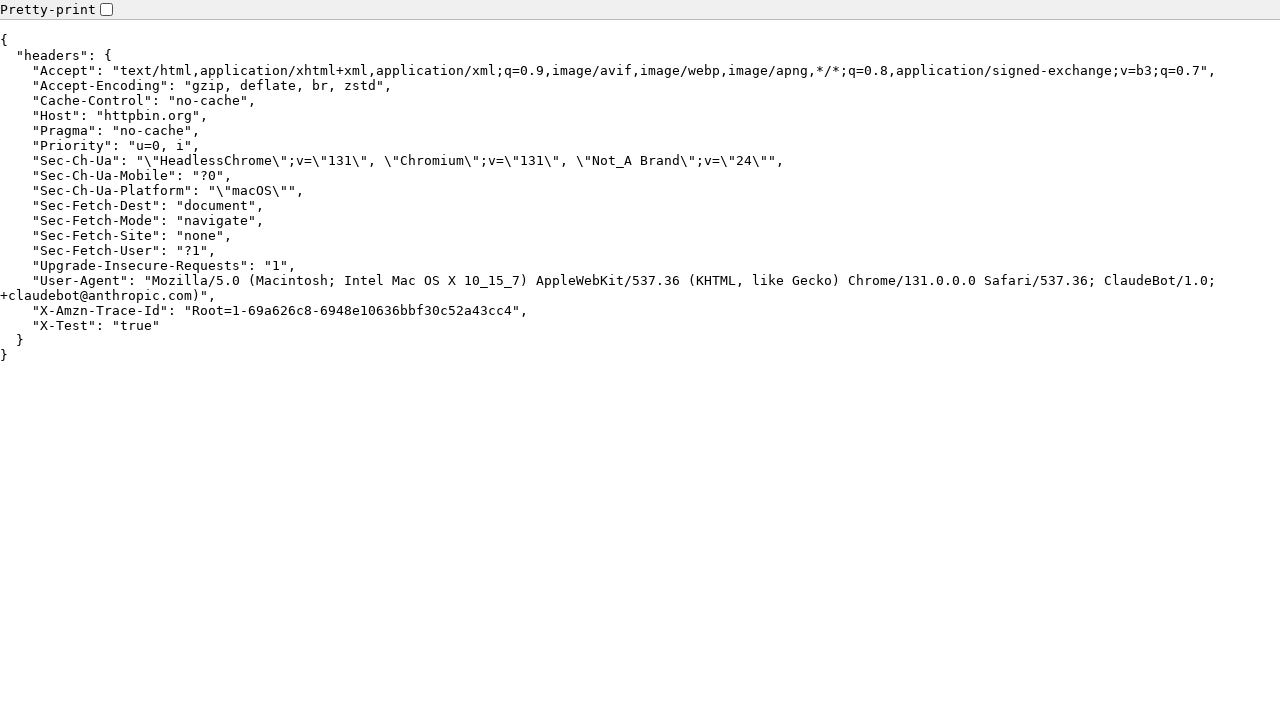